Tests that the localStorage key name contains 'todos-angularjs-typescript' after adding a todo item.

Starting URL: https://todomvc.com/examples/typescript-angular/#/

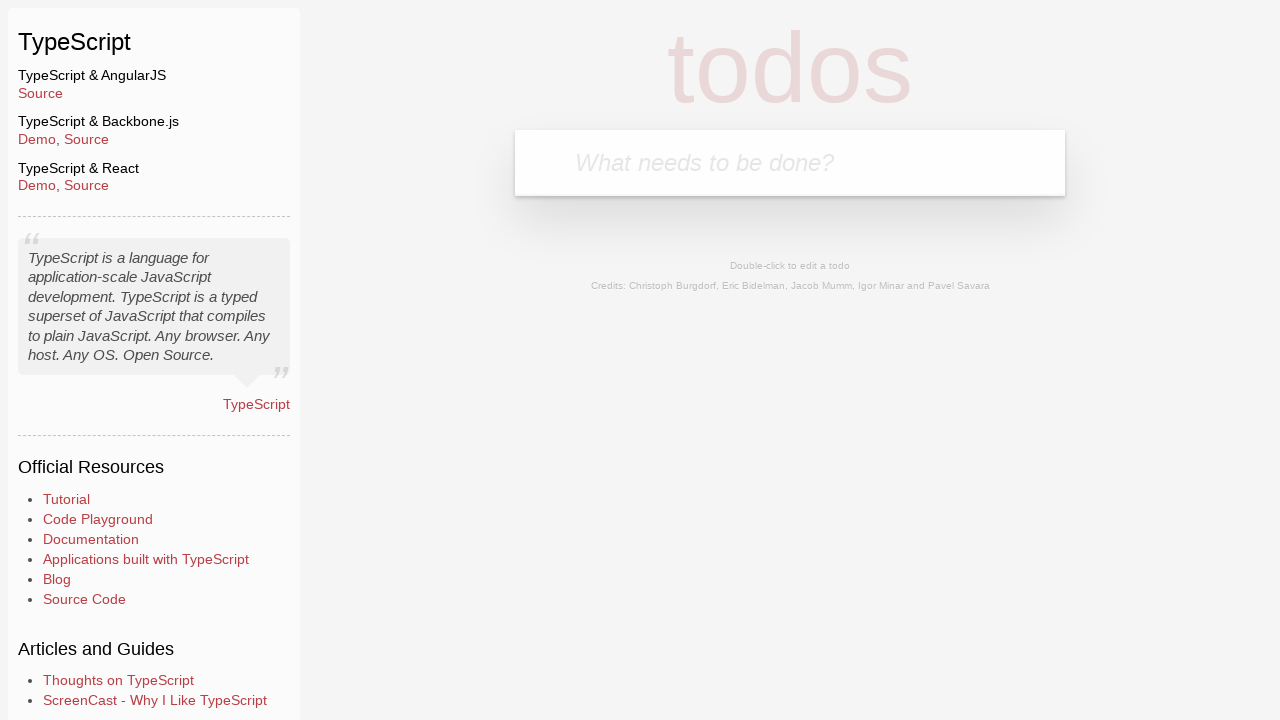

Filled new todo input field with 'lorem' on .new-todo
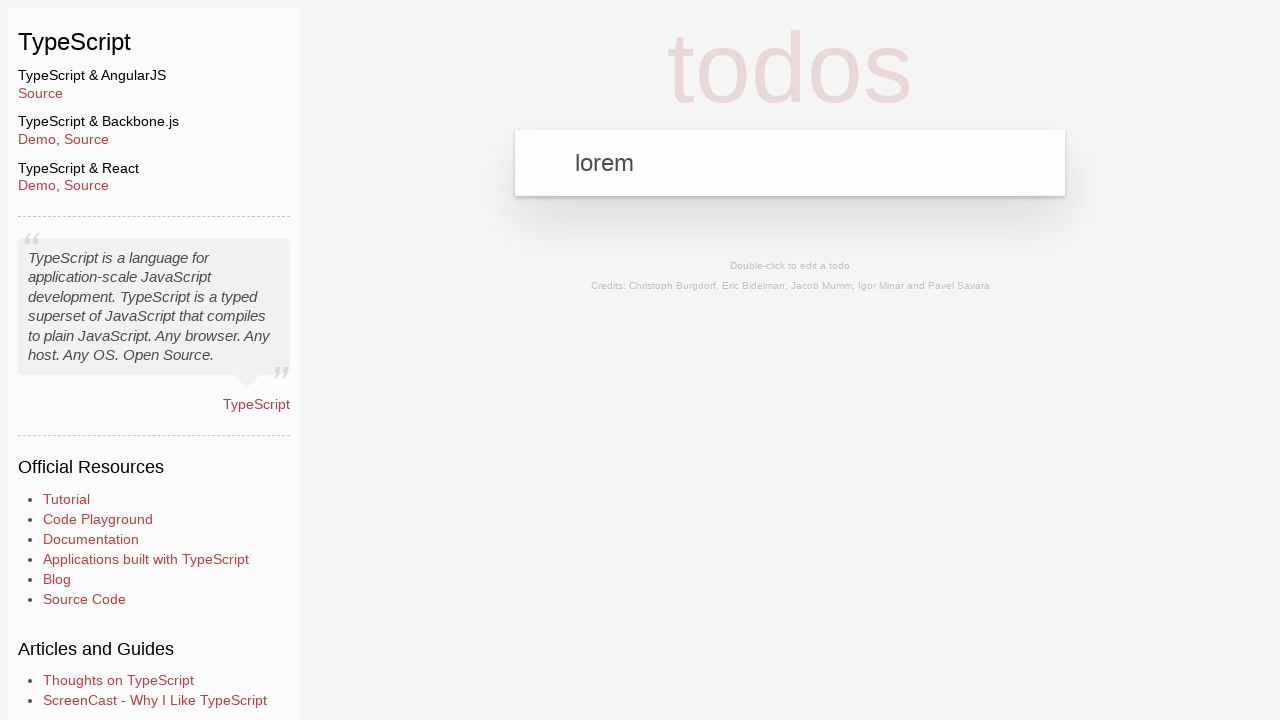

Pressed Enter to submit new todo item on .new-todo
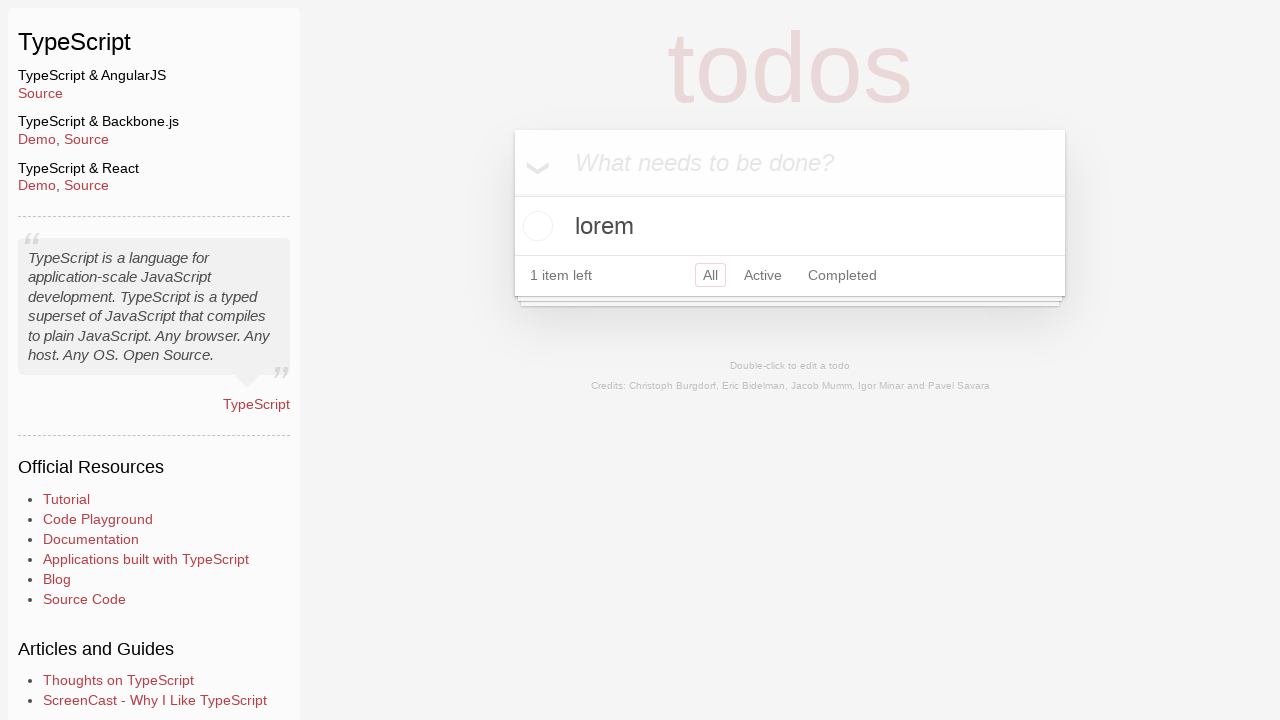

Todo item appeared in the list
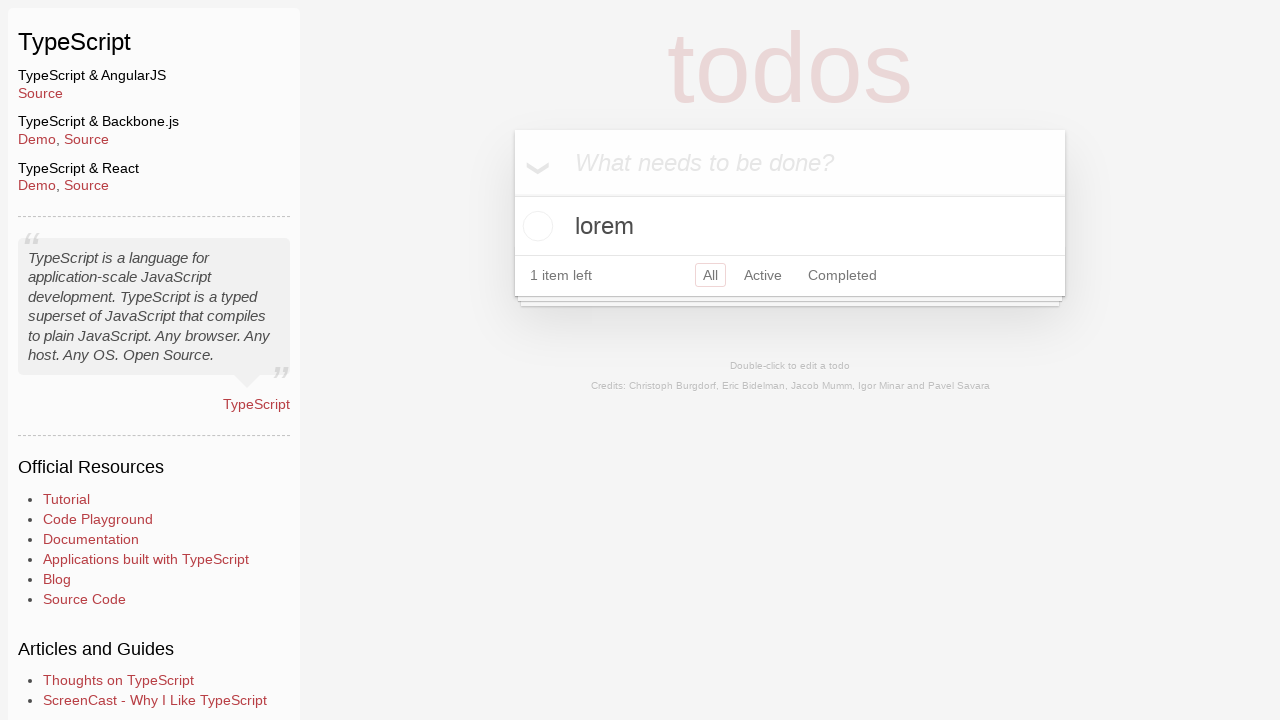

Retrieved localStorage keys
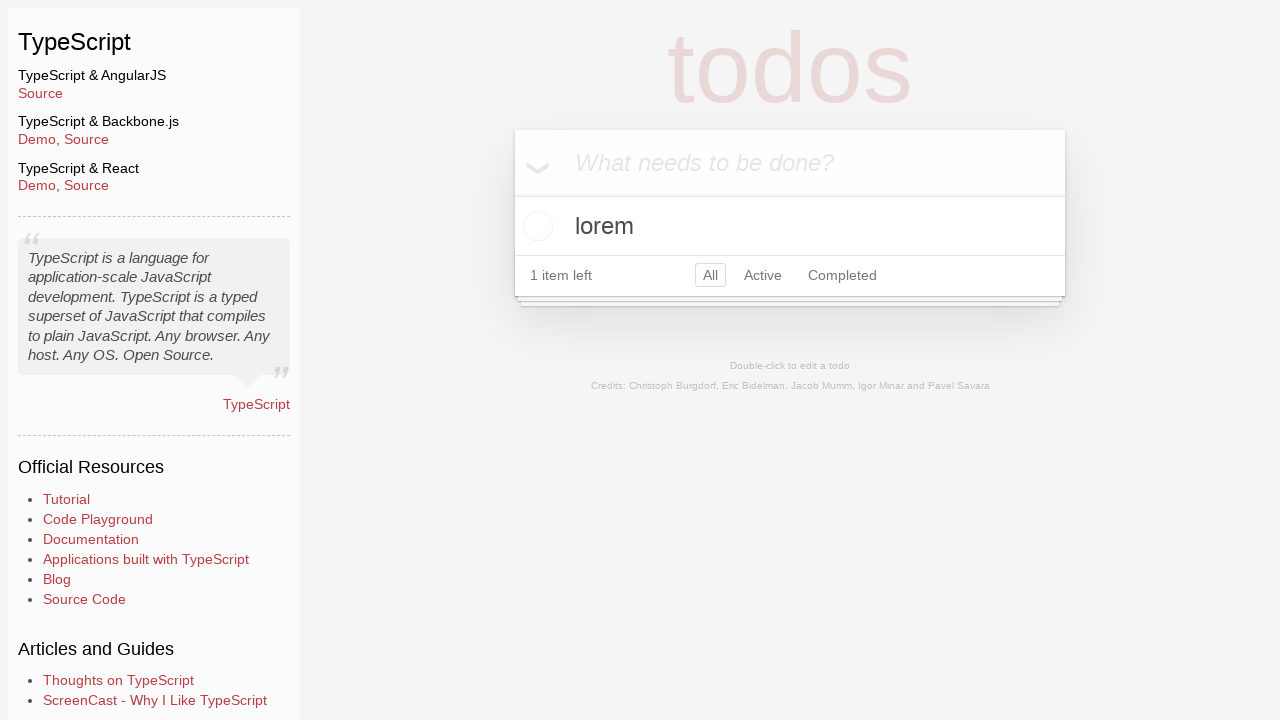

Verified localStorage contains 'todos-angularjs-typescript' key
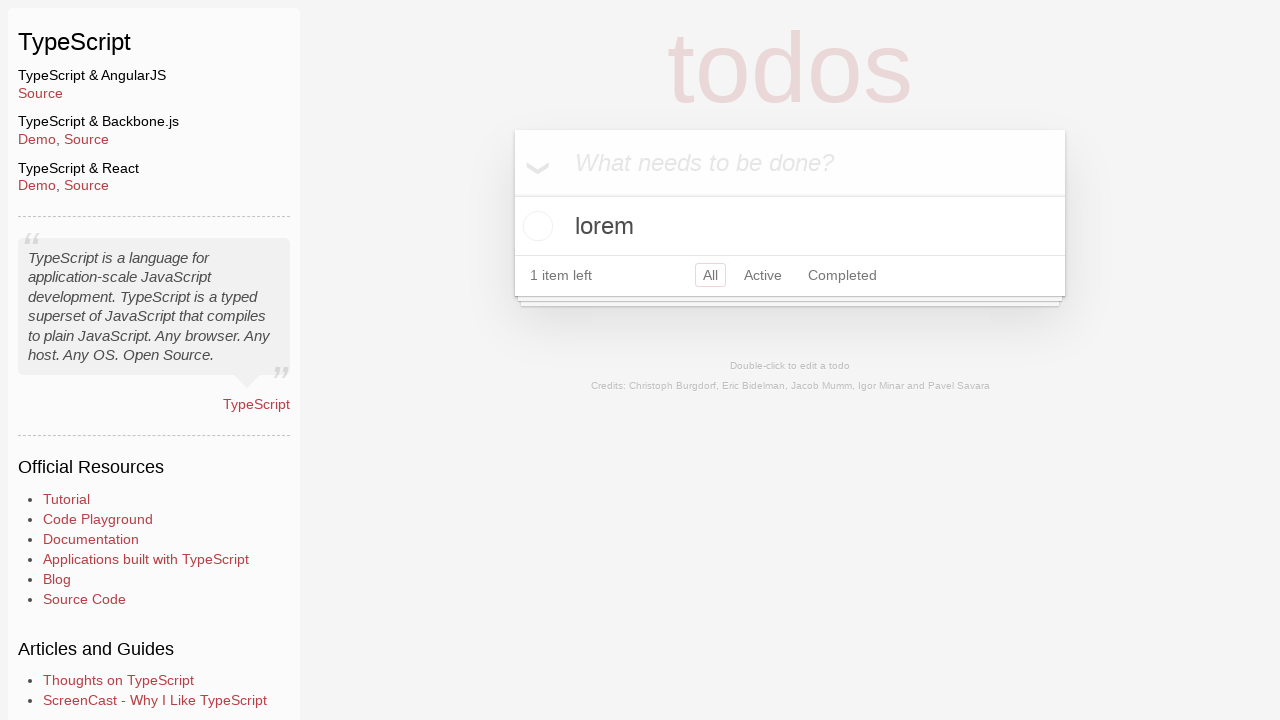

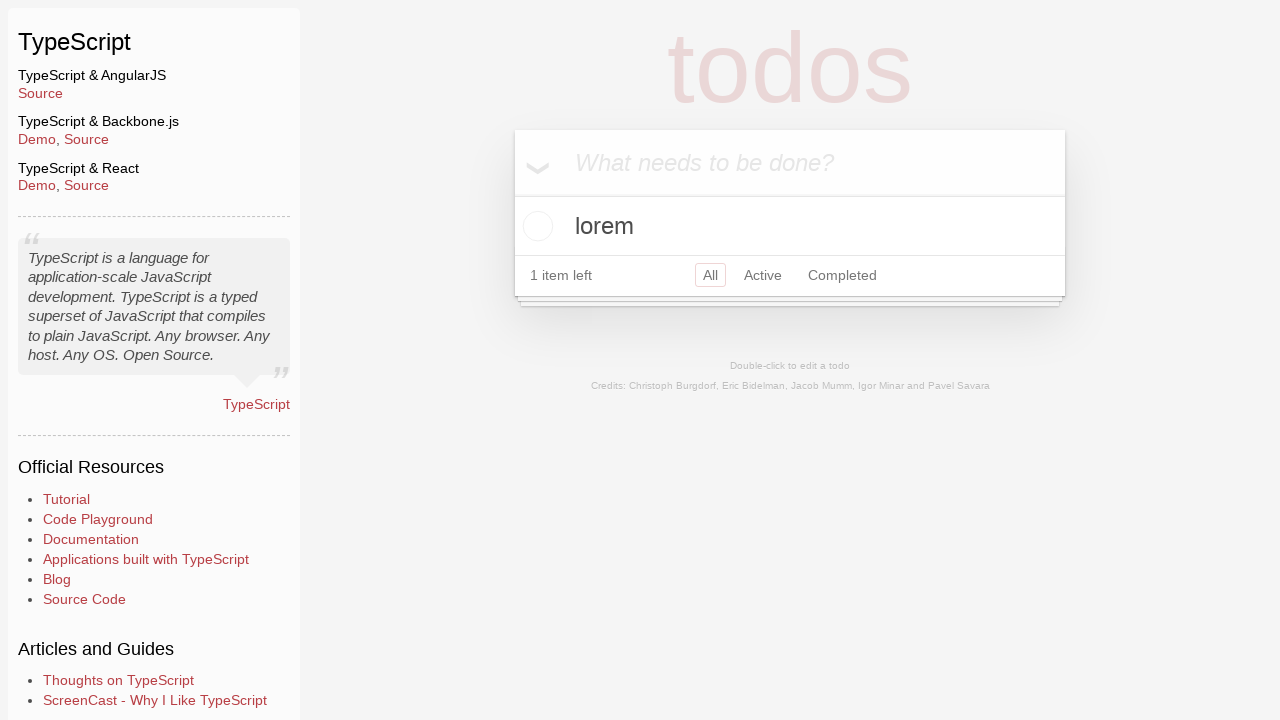